Tests drag and drop functionality on the jQueryUI demo page by dragging an element and dropping it onto a target area

Starting URL: https://jqueryui.com/resources/demos/droppable/default.html

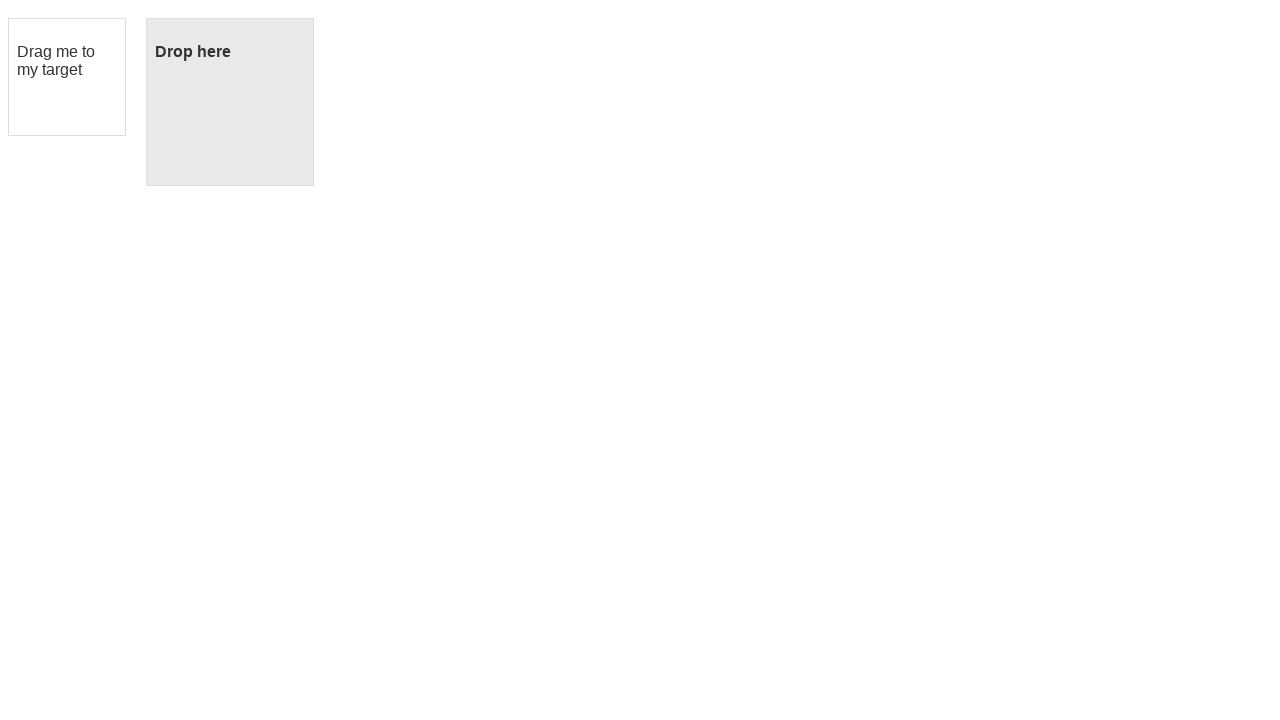

Located the draggable element with id 'draggable'
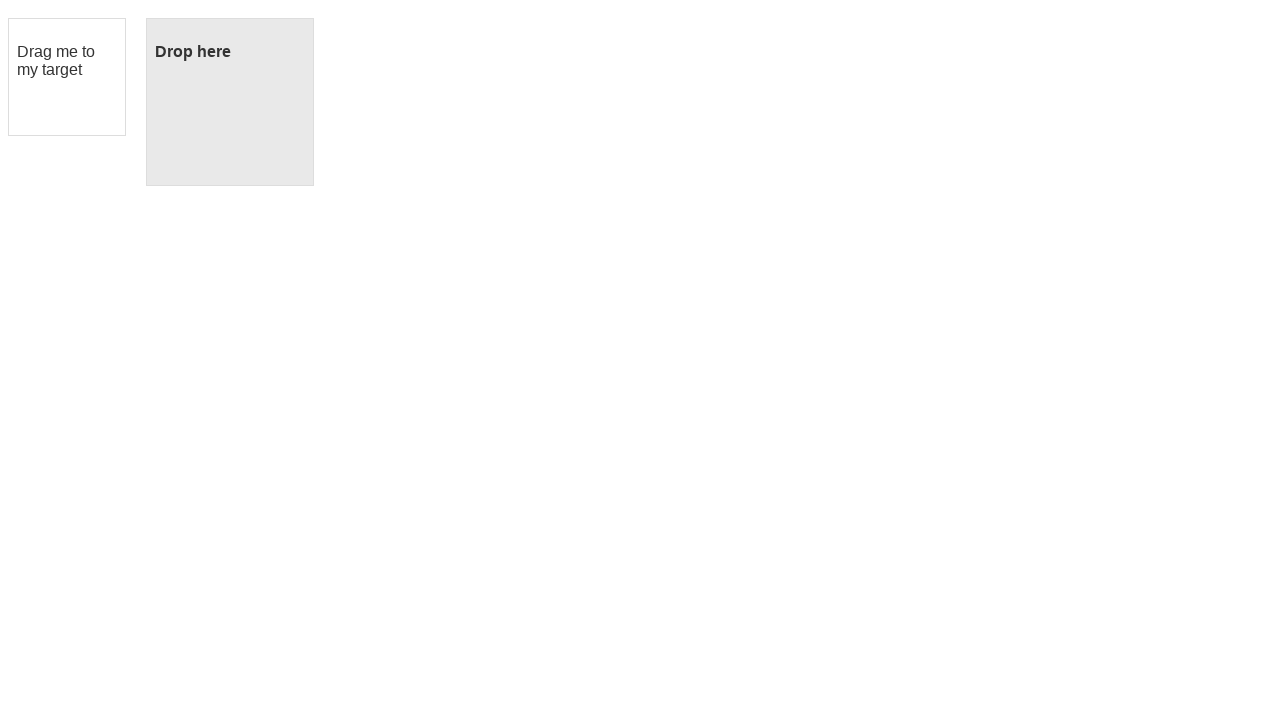

Located the droppable target element with id 'droppable'
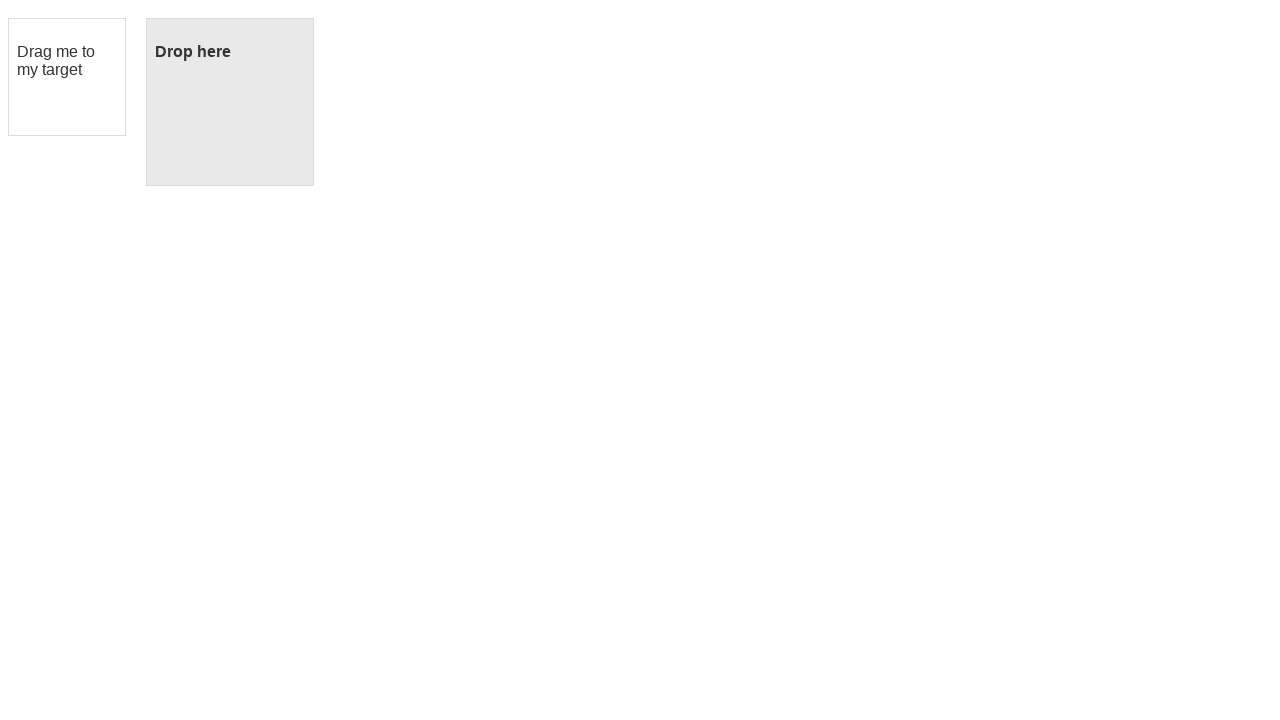

Dragged the element and dropped it onto the target area at (230, 102)
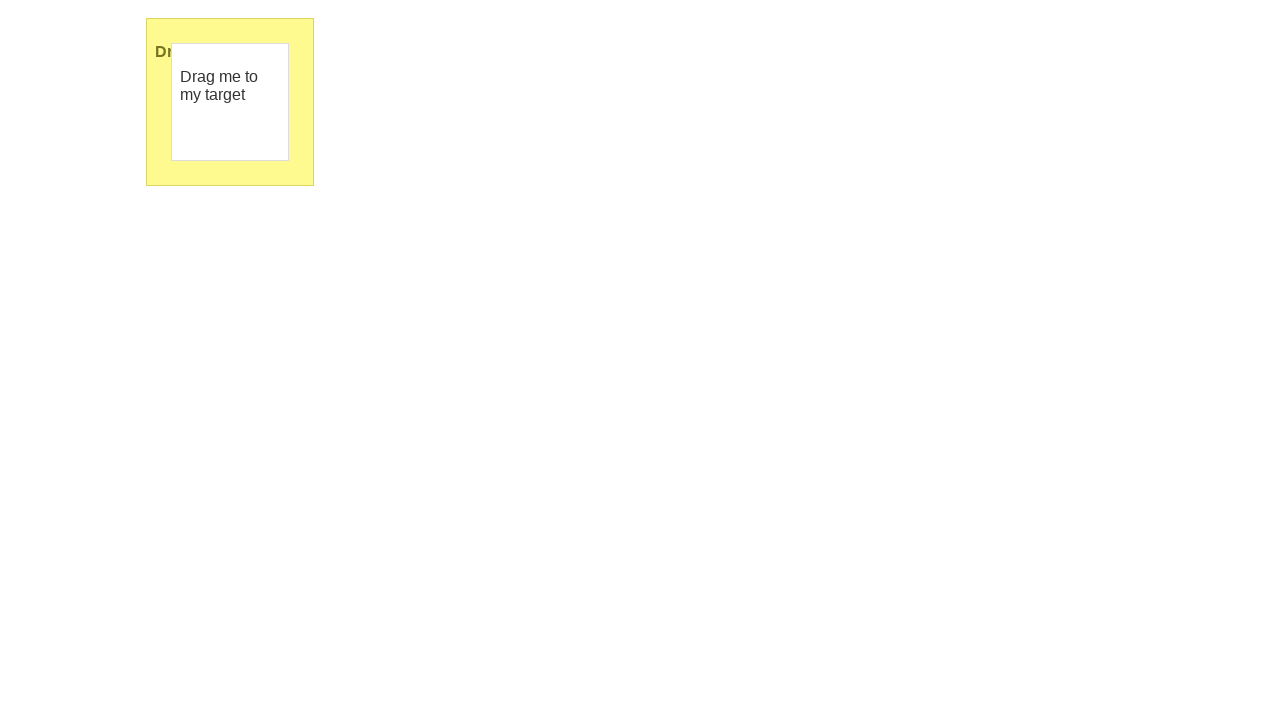

Waited 2 seconds to observe the drag and drop result
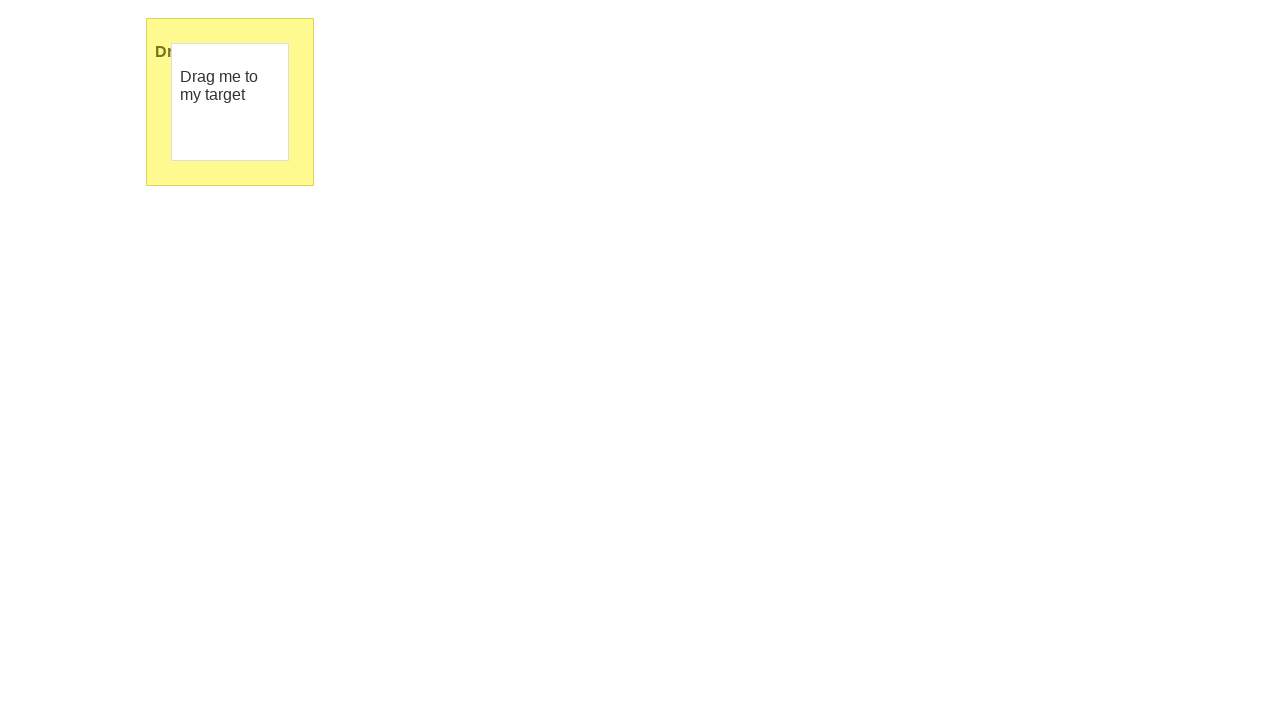

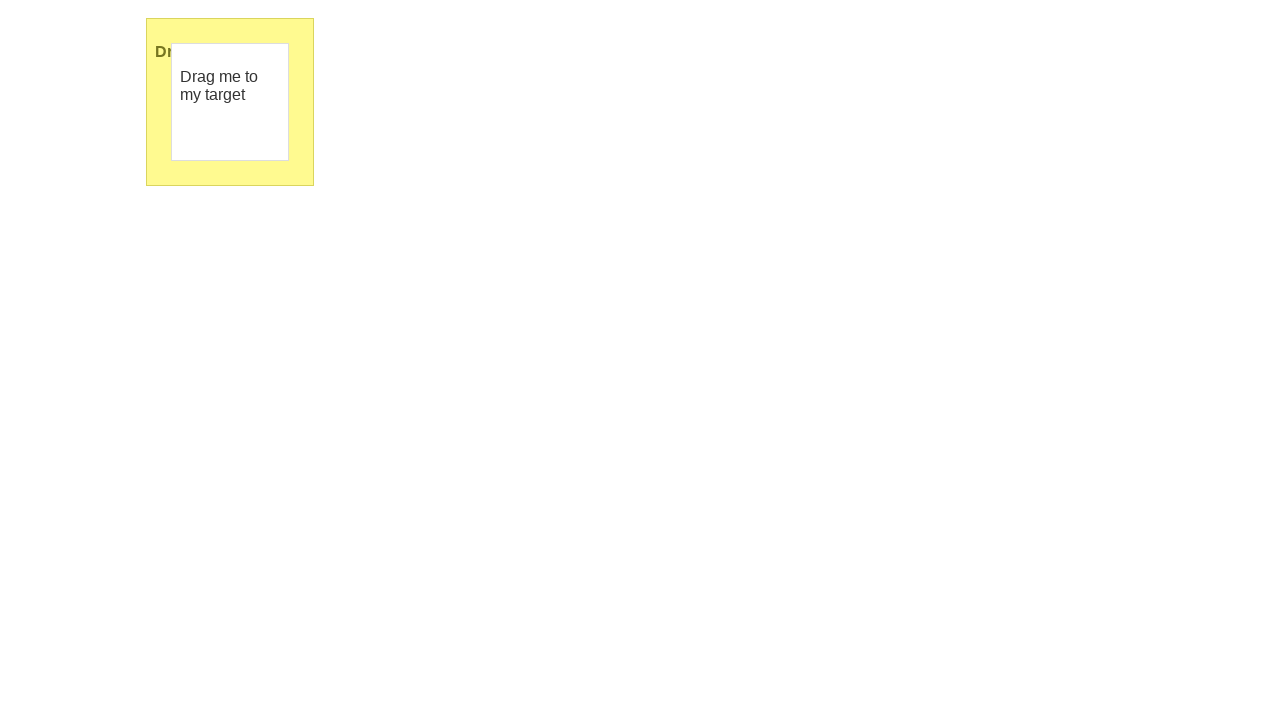